Tests drag and drop by offset, calculating position difference between source and target elements

Starting URL: https://www.selenium.dev/selenium/web/mouse_interaction.html

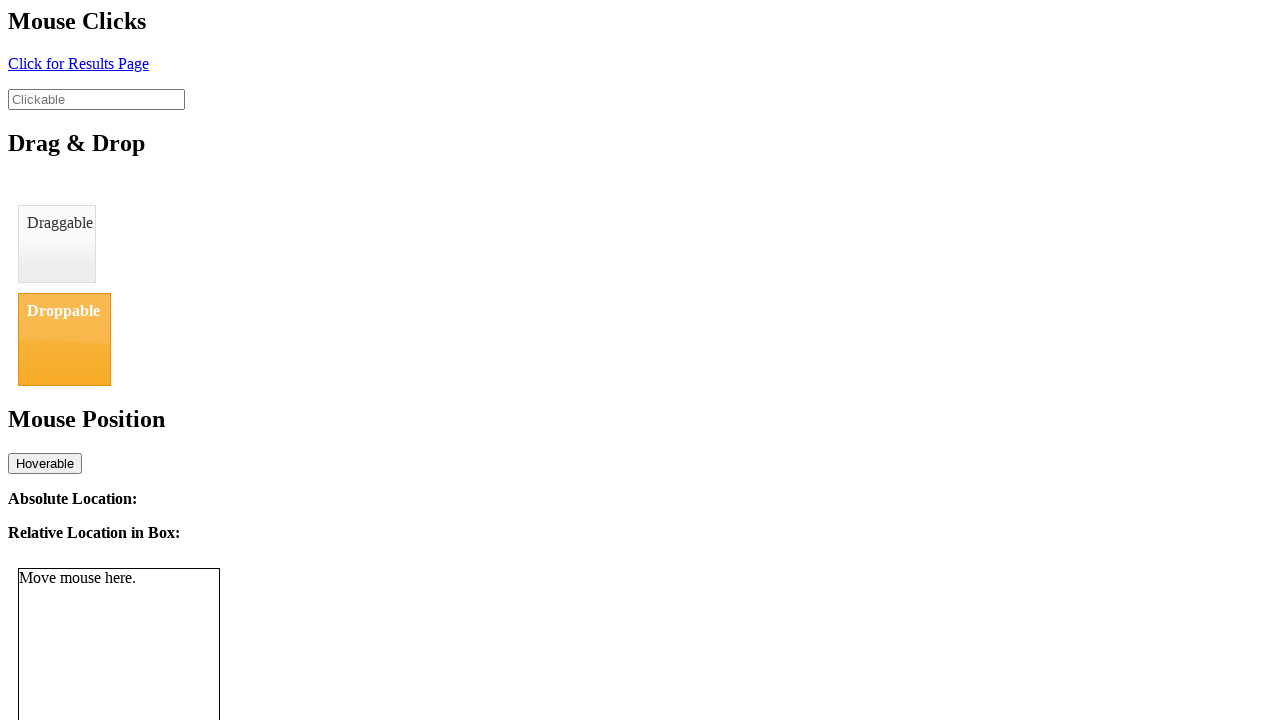

Navigated to mouse interaction test page
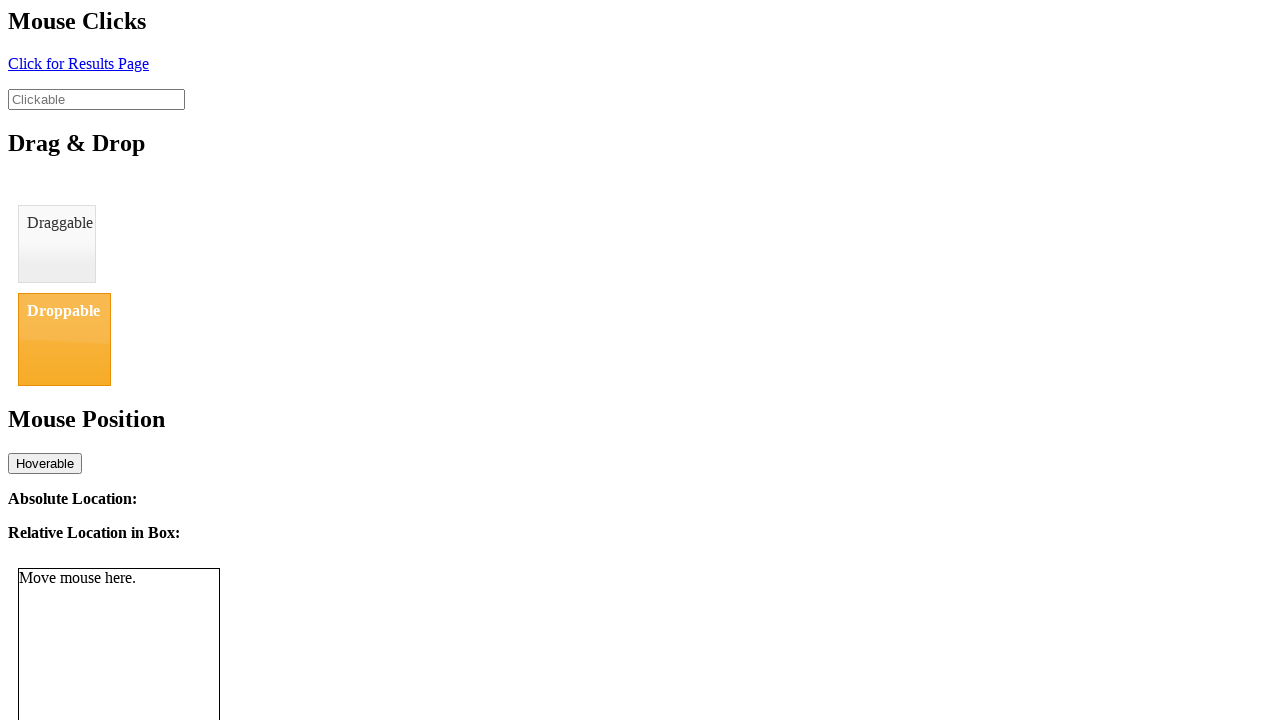

Performed drag and drop action from draggable to droppable element at (64, 339)
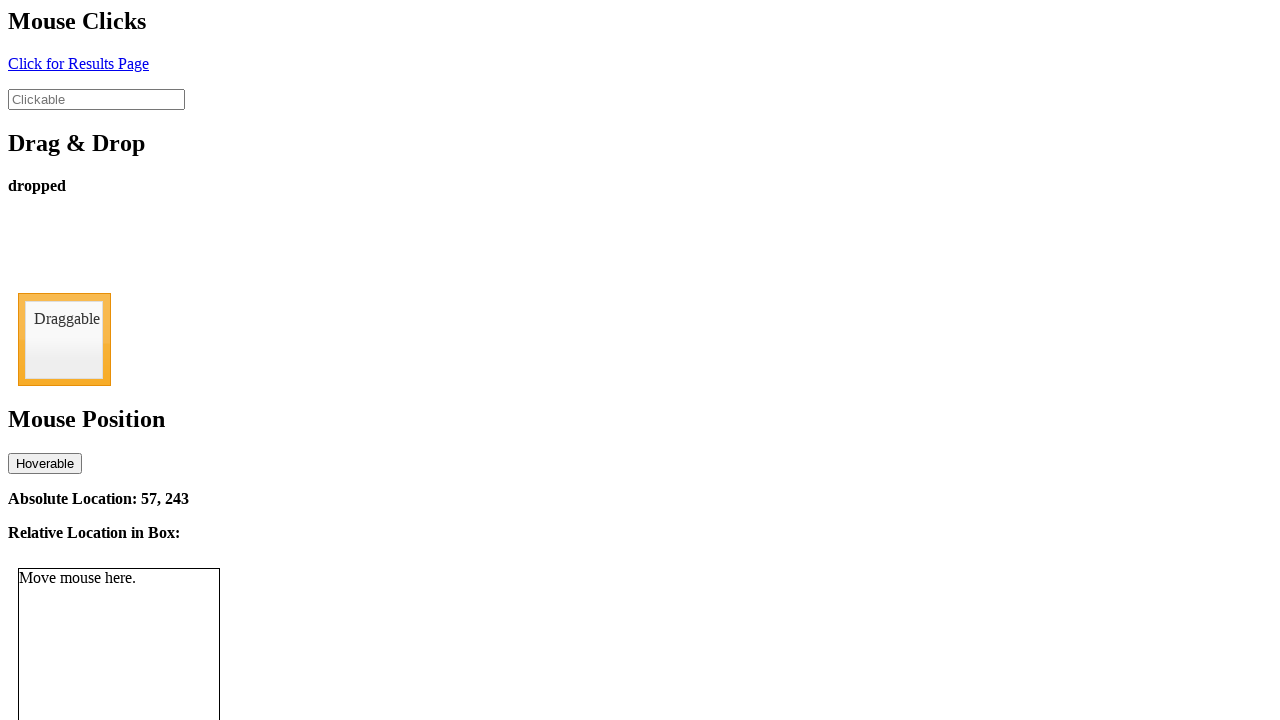

Drop status element became visible, confirming successful drag and drop
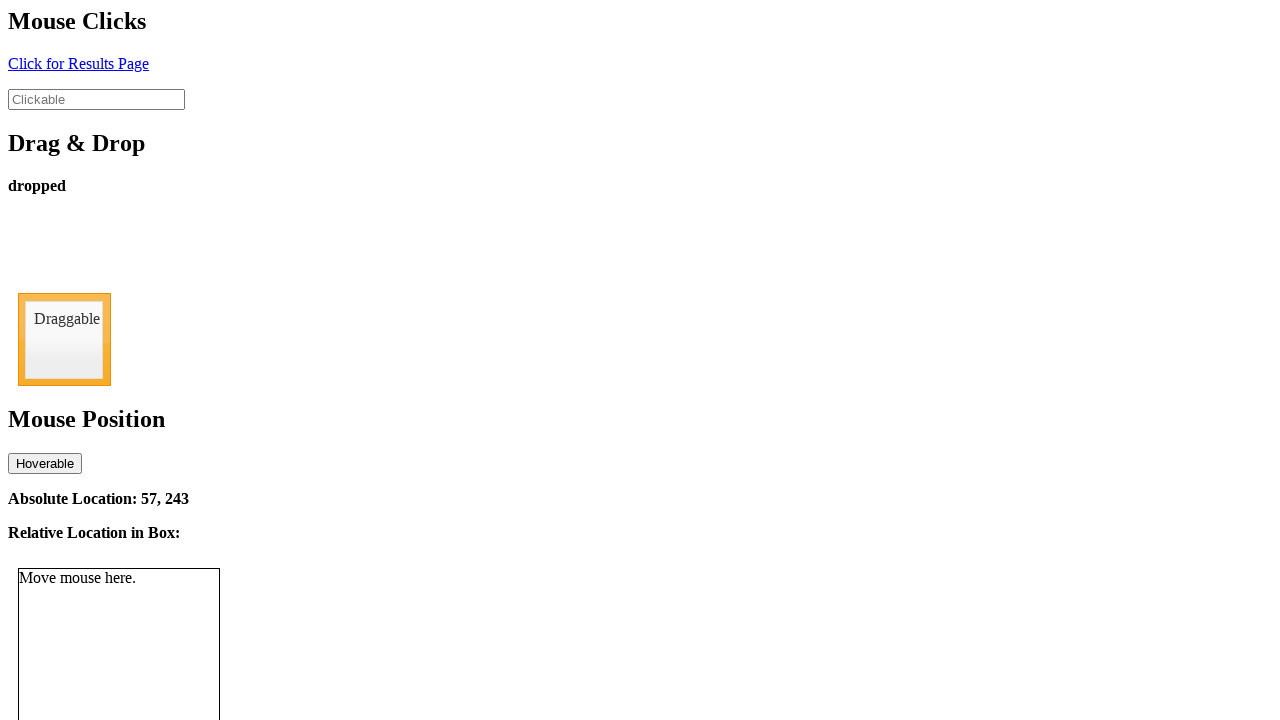

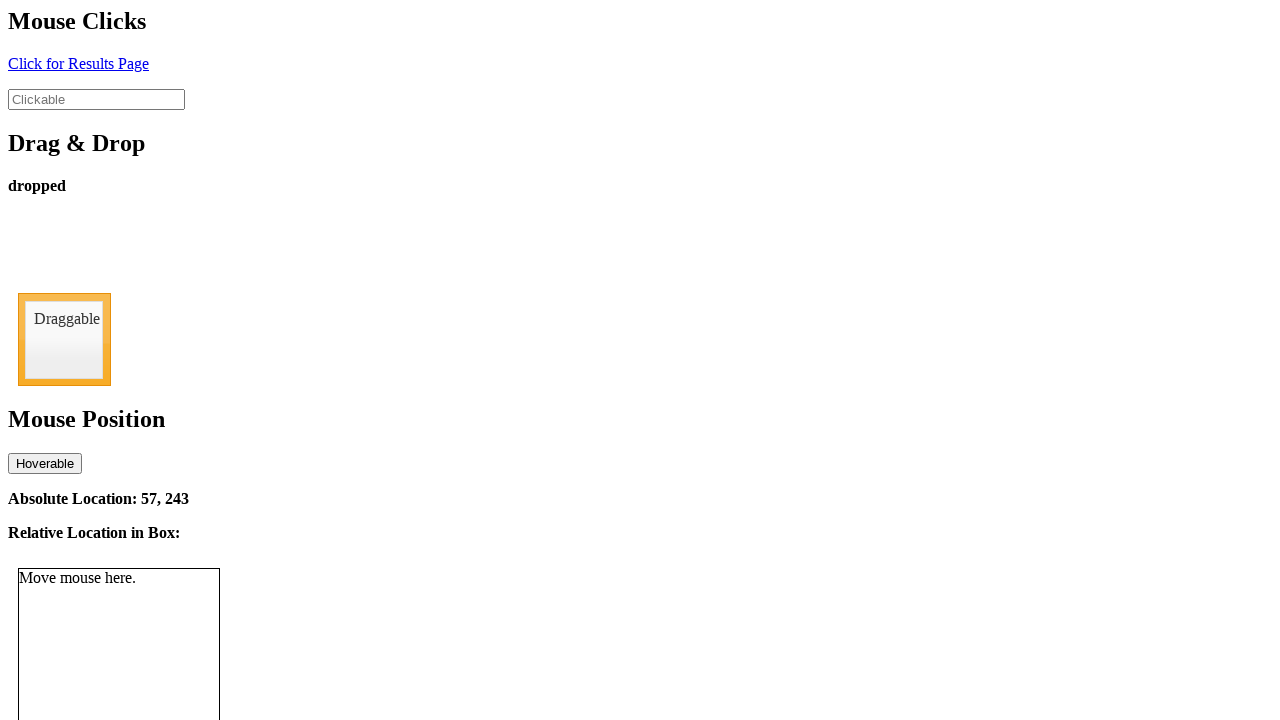